Tests webpage scrolling functionality by scrolling down the page by 1500 pixels using JavaScript execution

Starting URL: https://www.redbus.in/

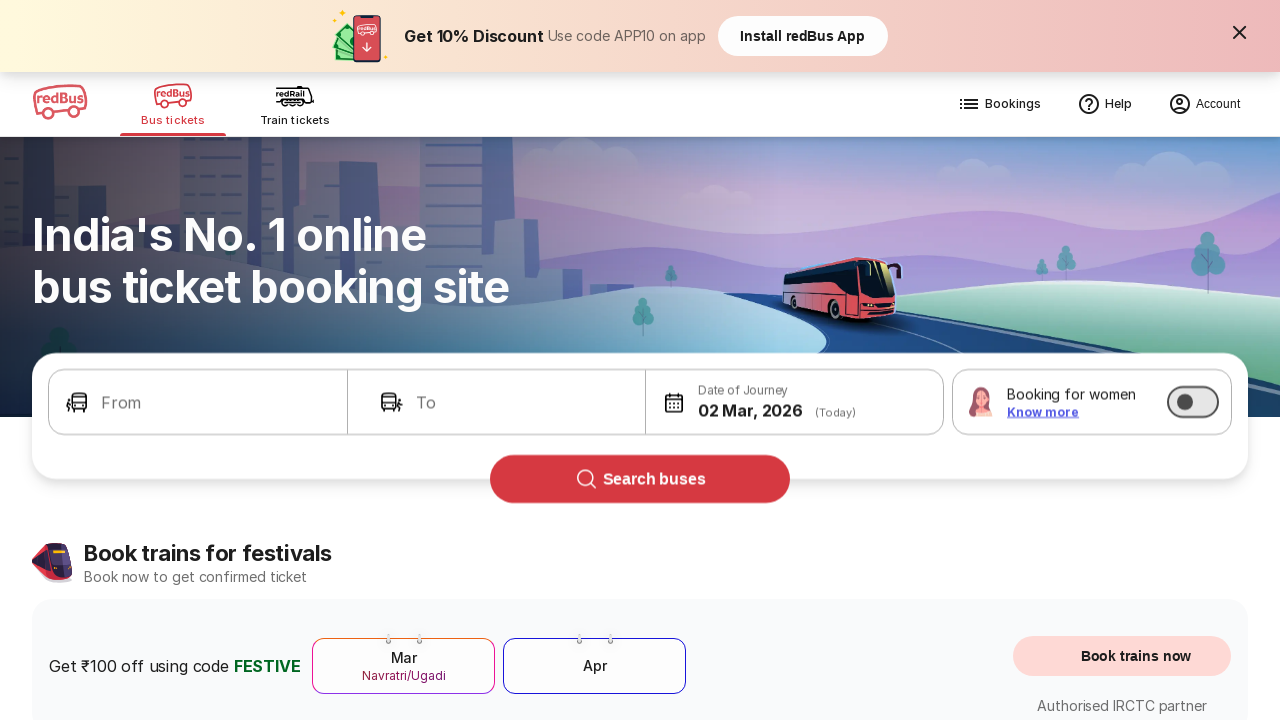

Scrolled down the page by 1500 pixels using JavaScript execution
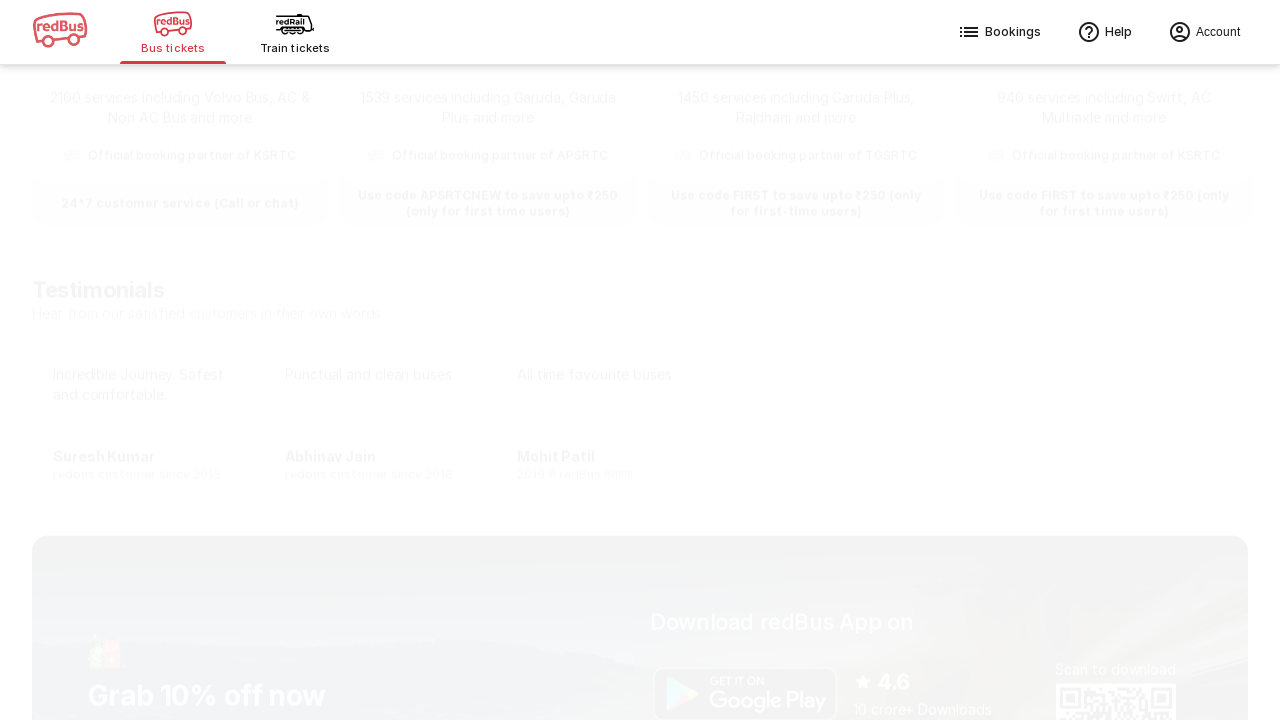

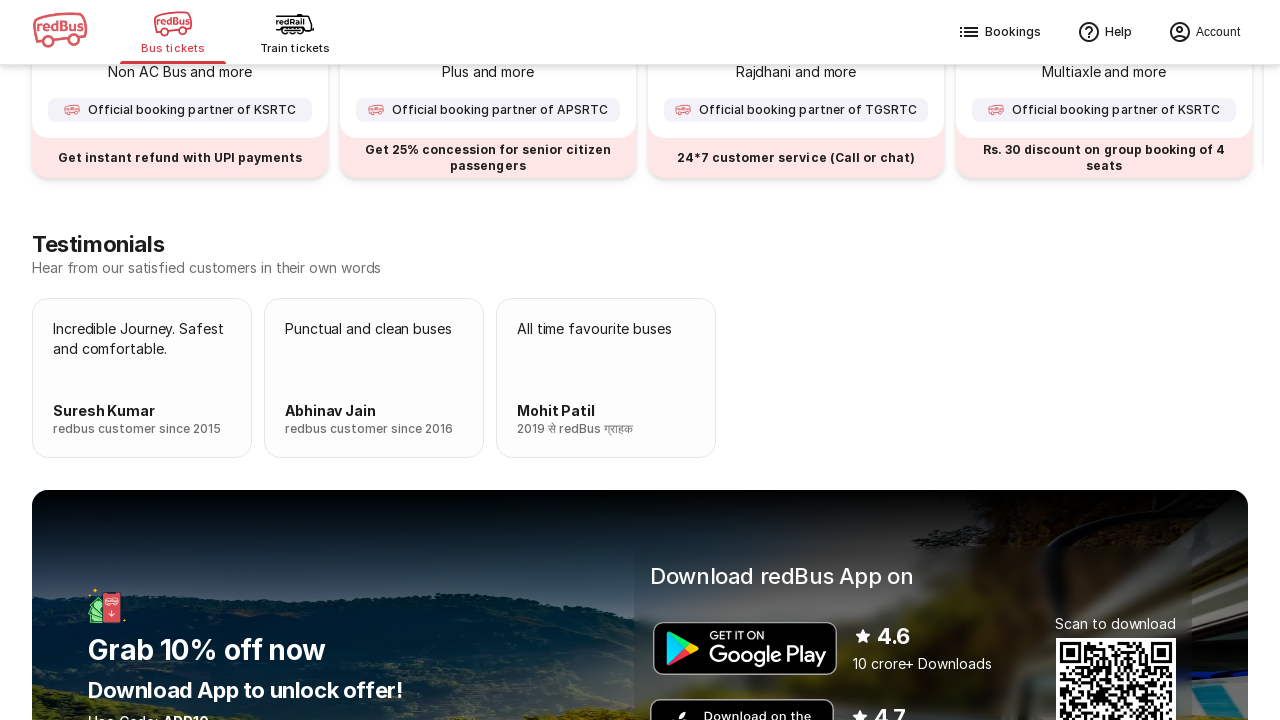